Tests selecting the "Male" gender option on a practice form by clicking the corresponding radio button.

Starting URL: https://demoqa.com/automation-practice-form/

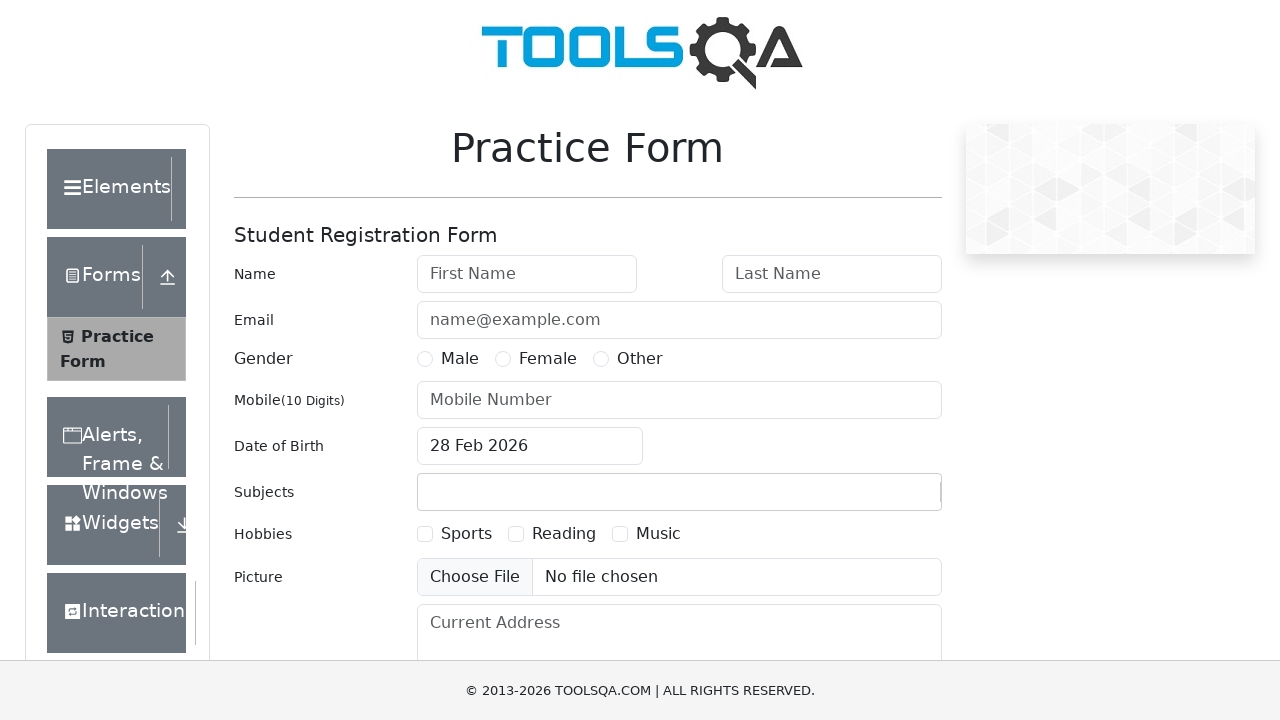

Navigated to the automation practice form
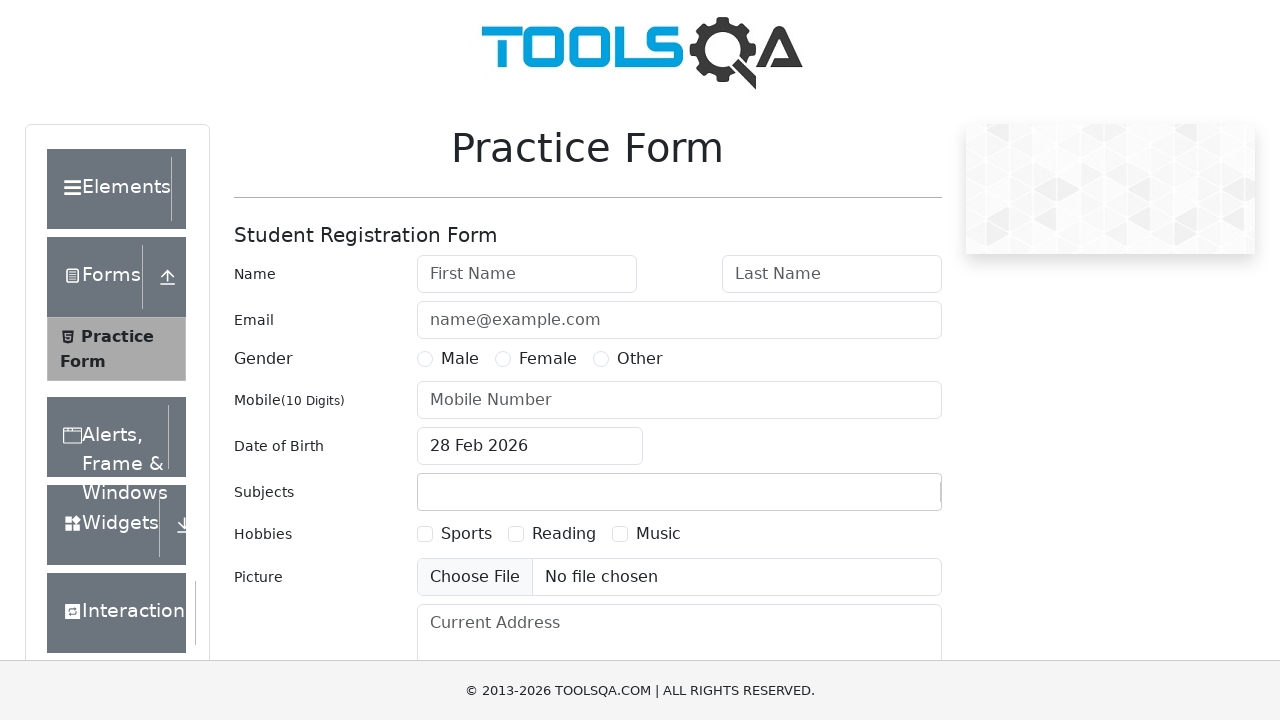

Clicked the Male gender radio button at (425, 359) on #gender-radio-1
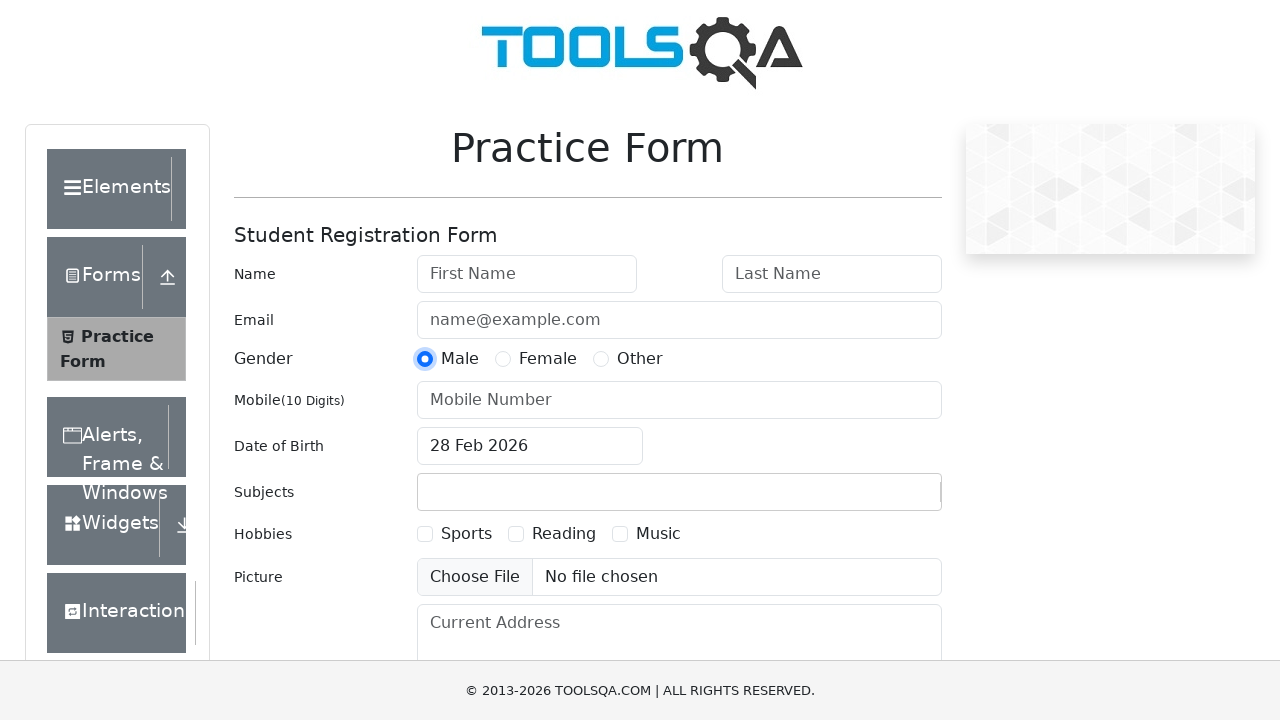

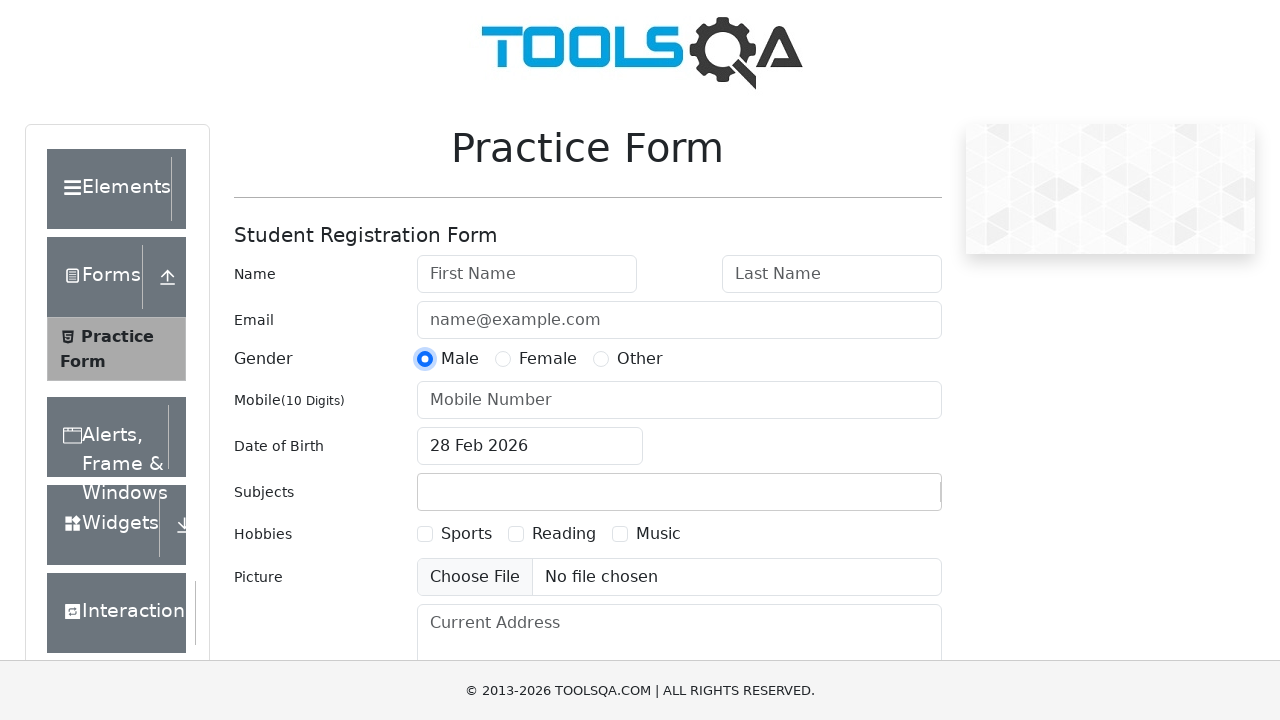